Tests clicking a verify button and checking for success message without any wait

Starting URL: http://suninjuly.github.io/wait1.html

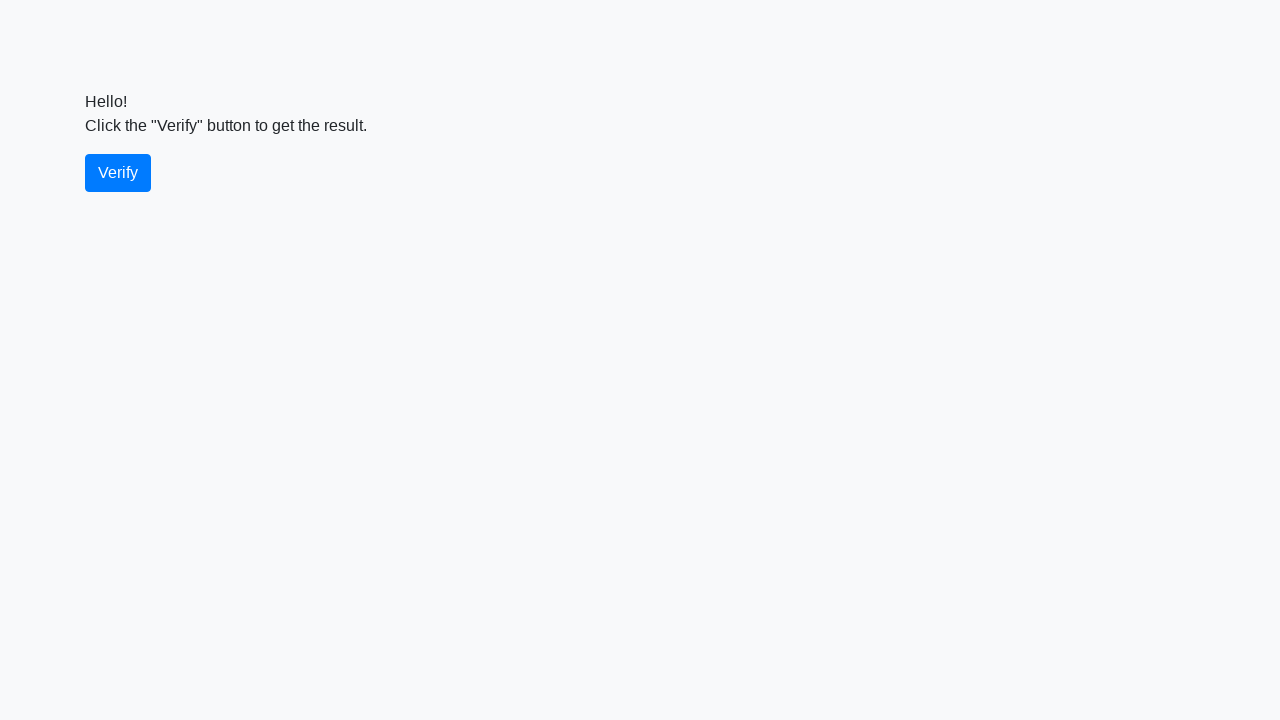

Clicked verify button at (118, 173) on #verify
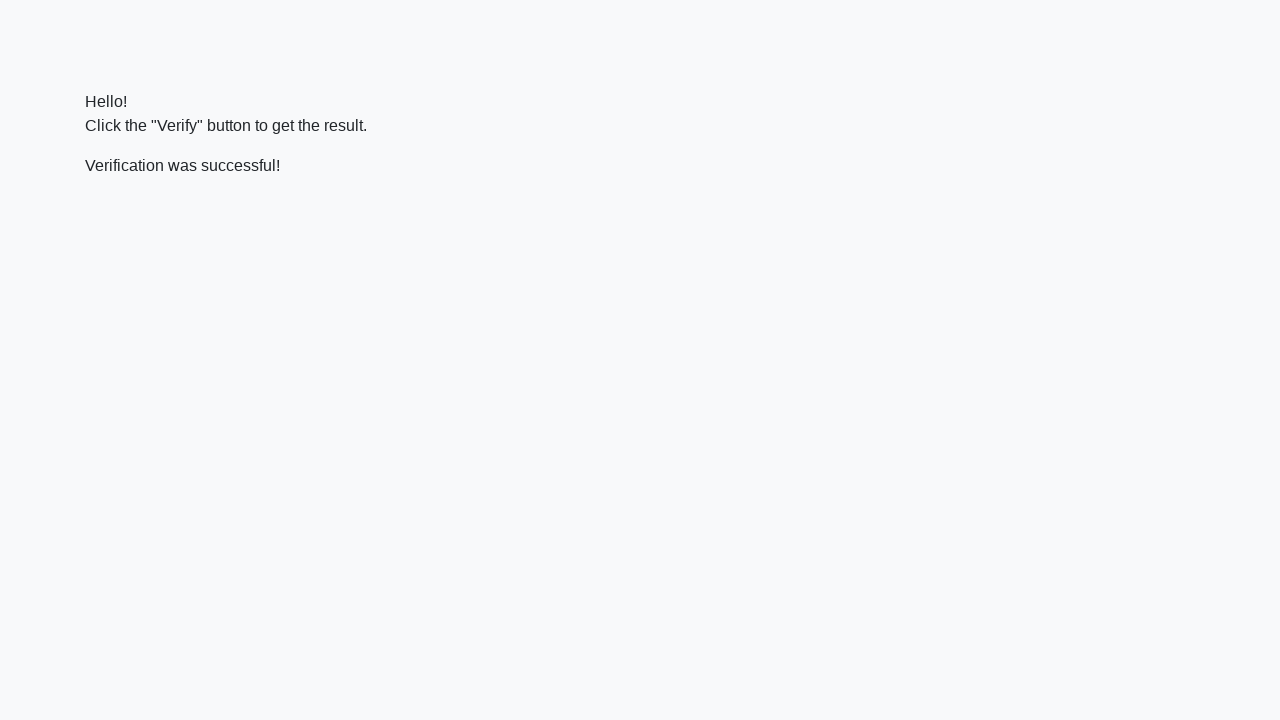

Located verify message element
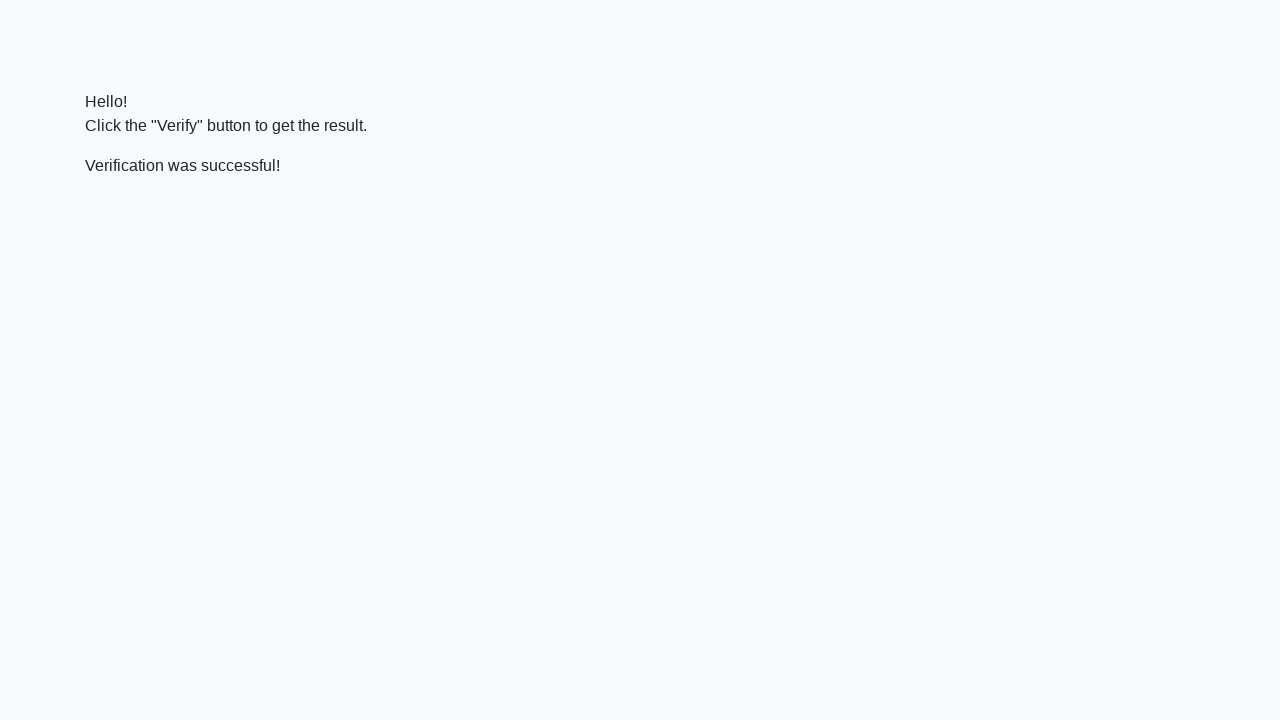

Verified success message contains 'successful'
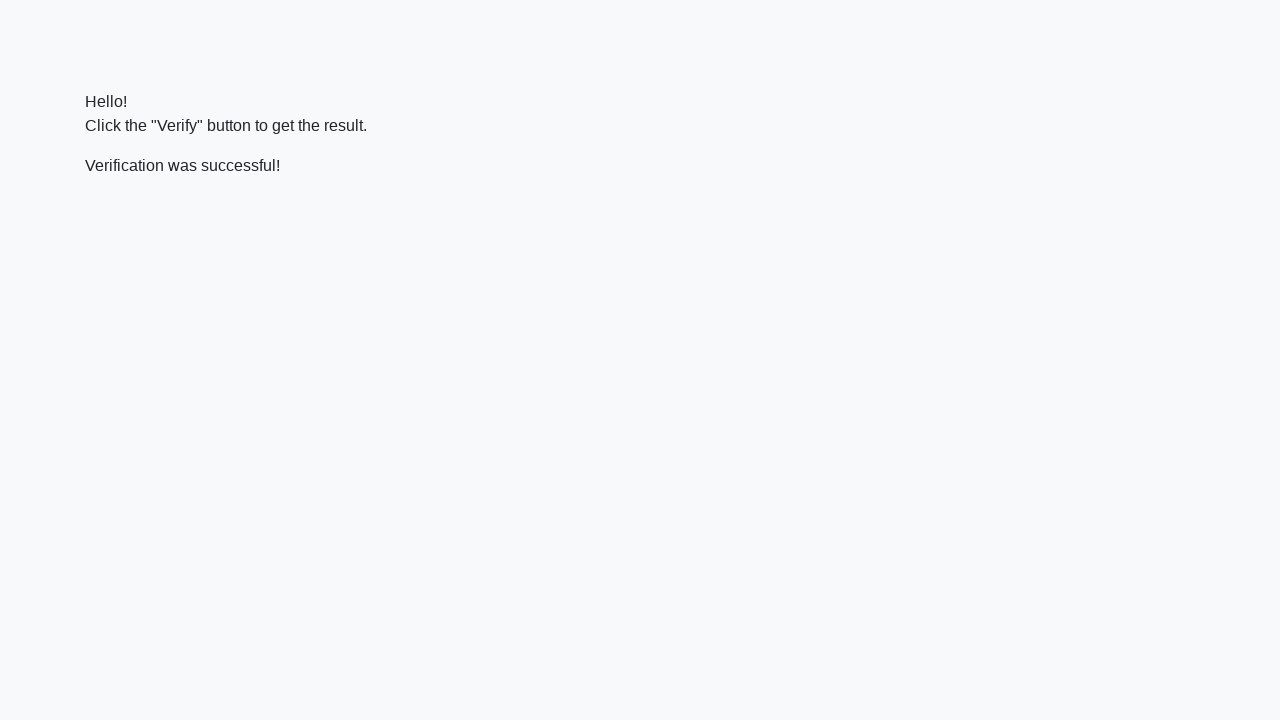

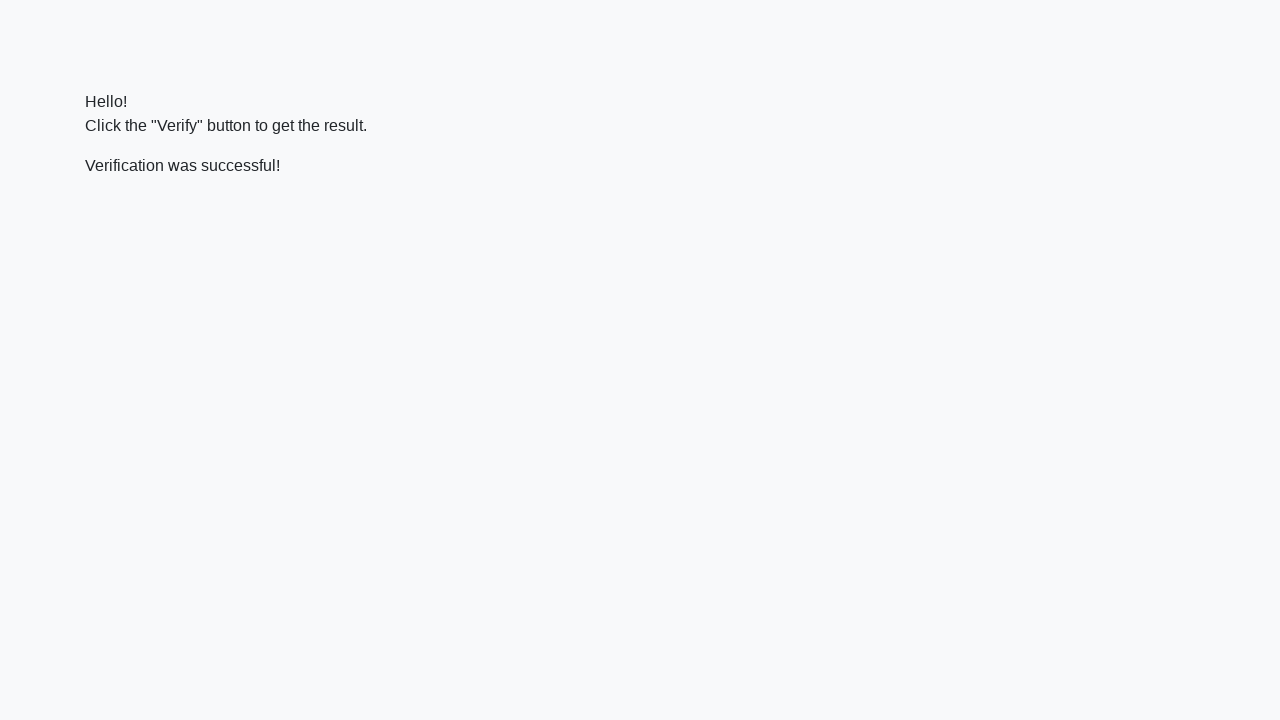